Tests form element display and interaction by filling visible textboxes and clicking radio buttons

Starting URL: https://automationfc.github.io/basic-form/index.html

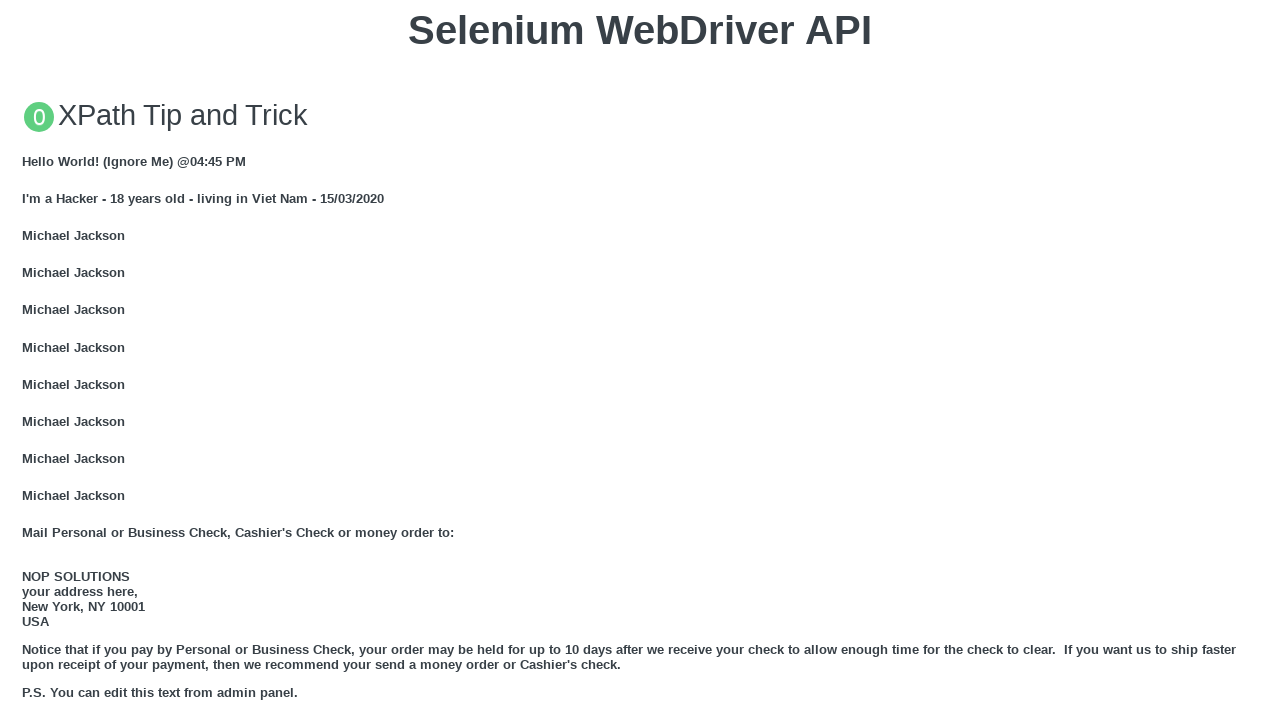

Filled mail textbox with 'Automation FC' on #mail
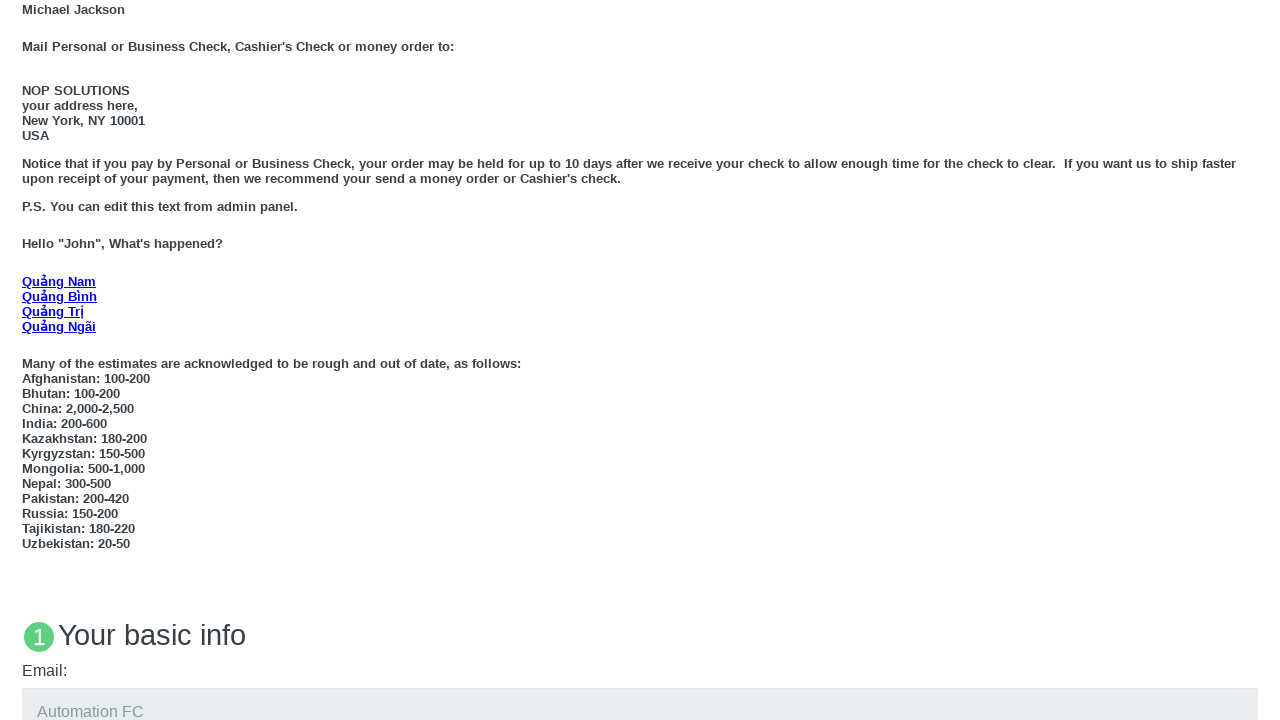

Filled education textbox with 'Automation FC' on #edu
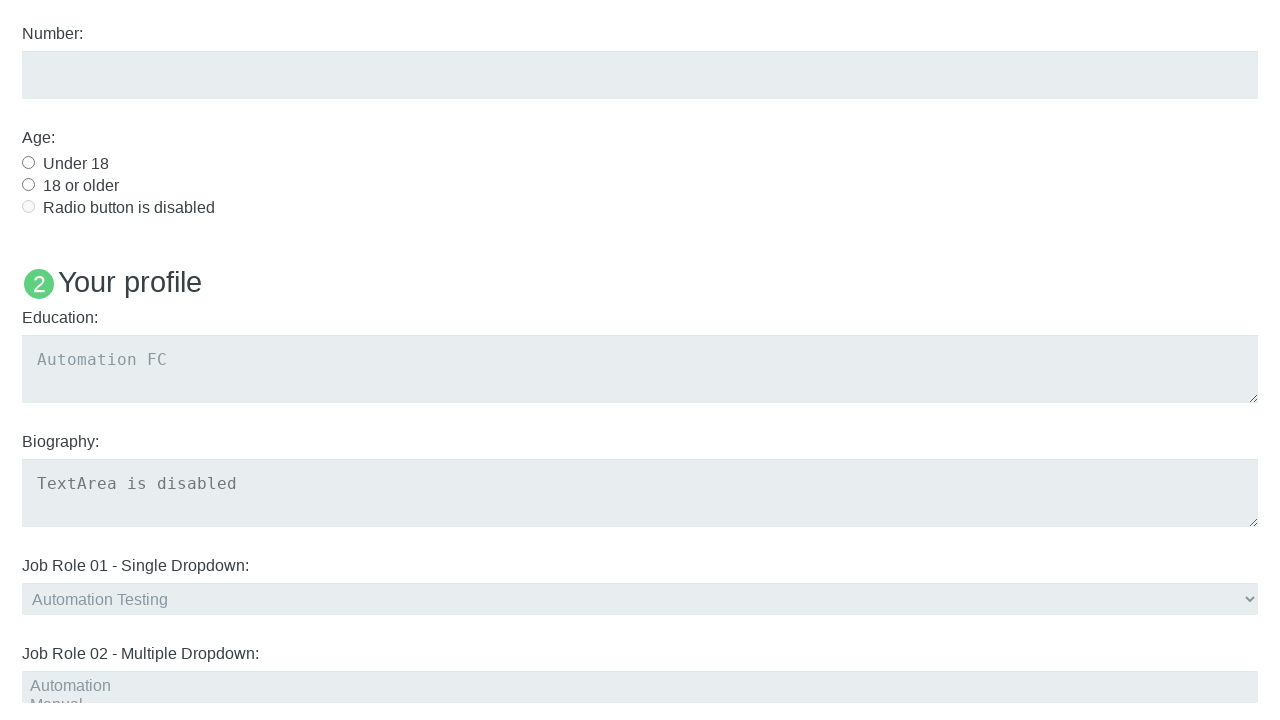

Clicked 'Under 18' radio button at (28, 162) on #under_18
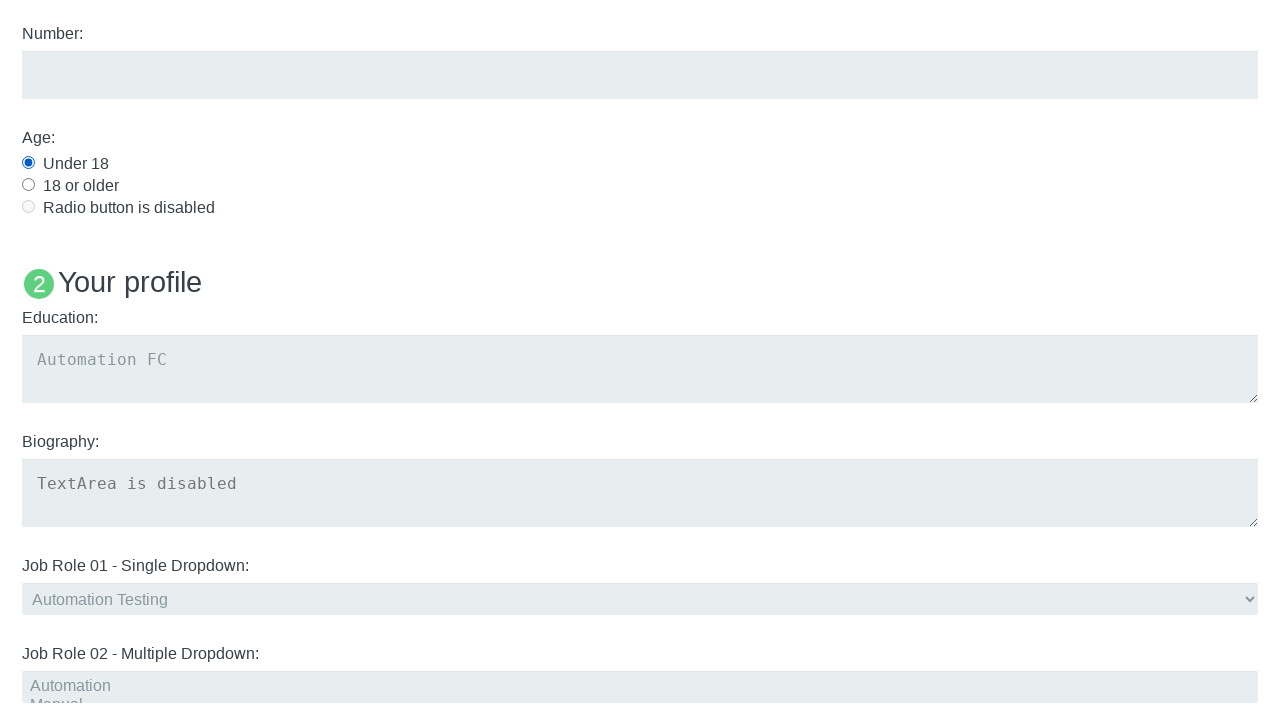

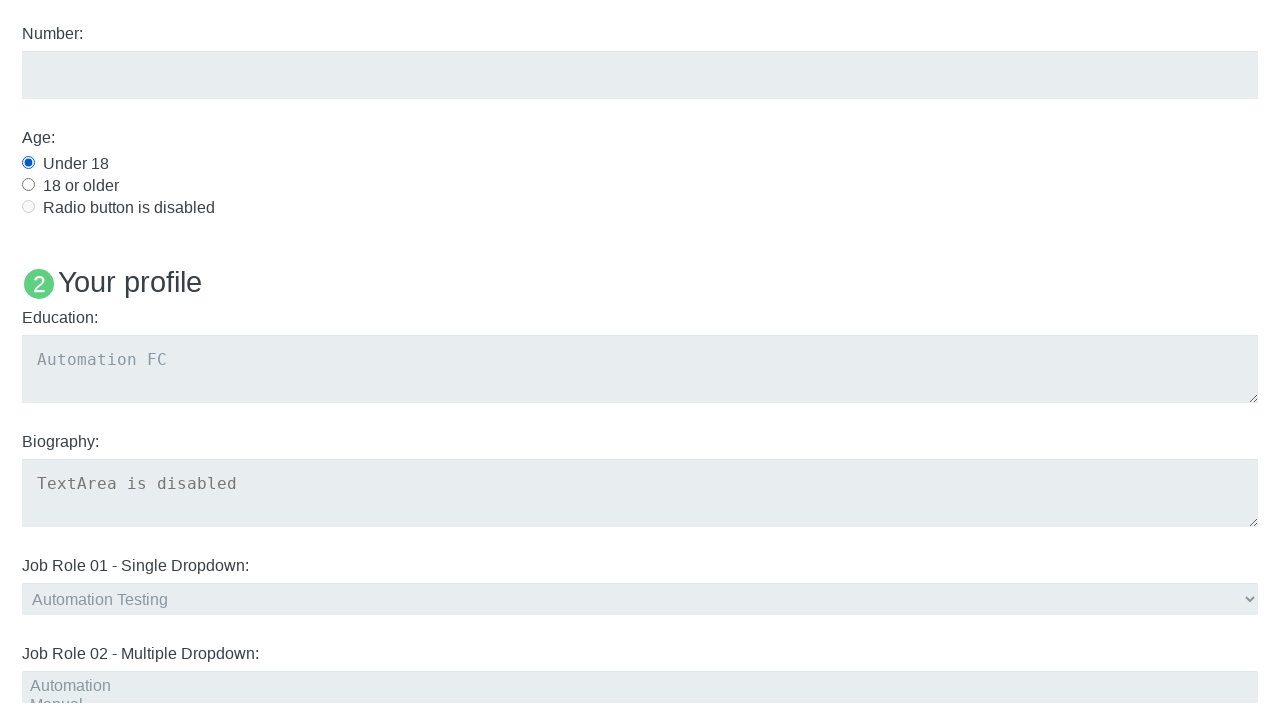